Tests checkbox functionality by clicking each of three checkboxes using CSS selectors, verifying they can be checked and unchecked.

Starting URL: https://formy-project.herokuapp.com/checkbox

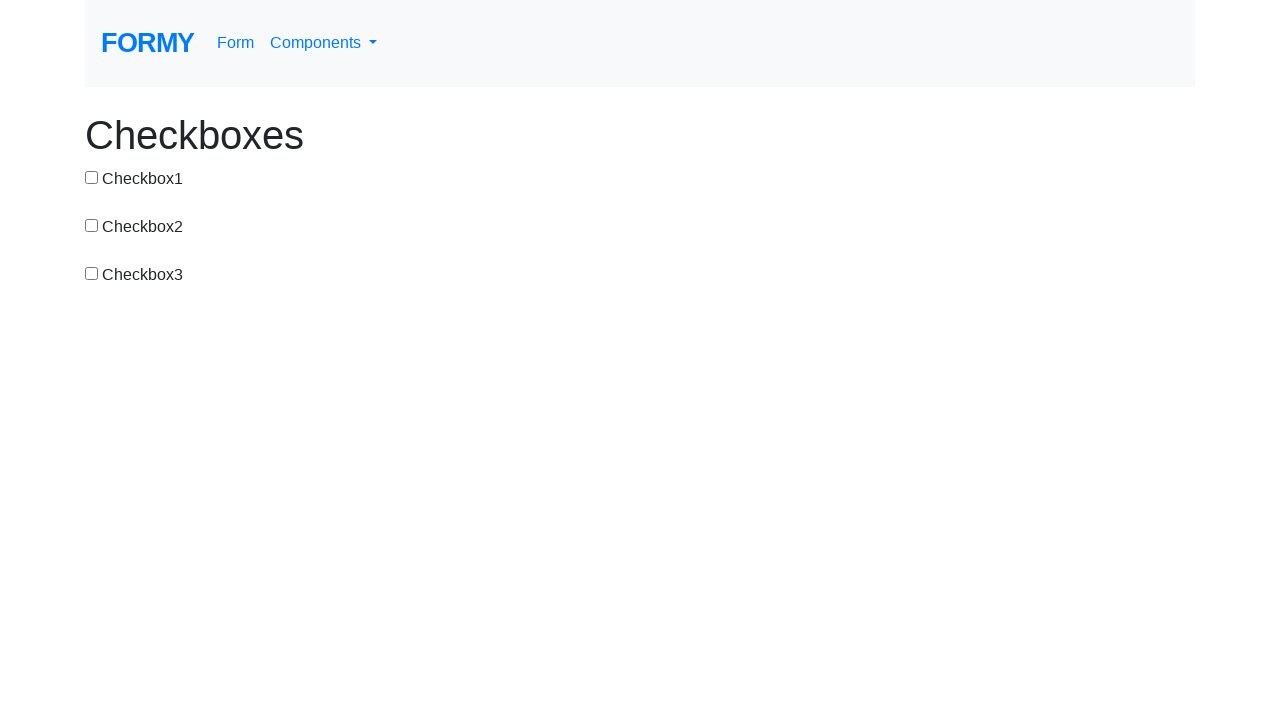

Located checkbox 1 using CSS selector
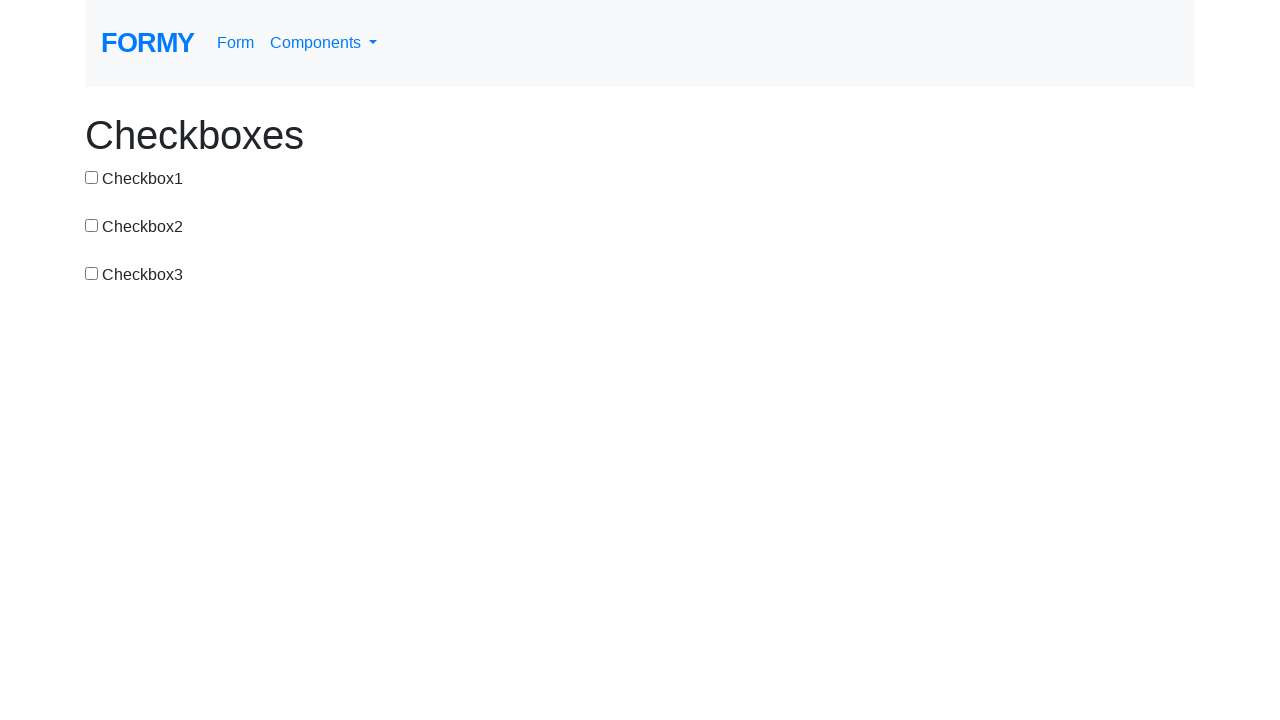

Clicked checkbox 1 to check it at (92, 177) on input[type='checkbox'][value='checkbox-1']
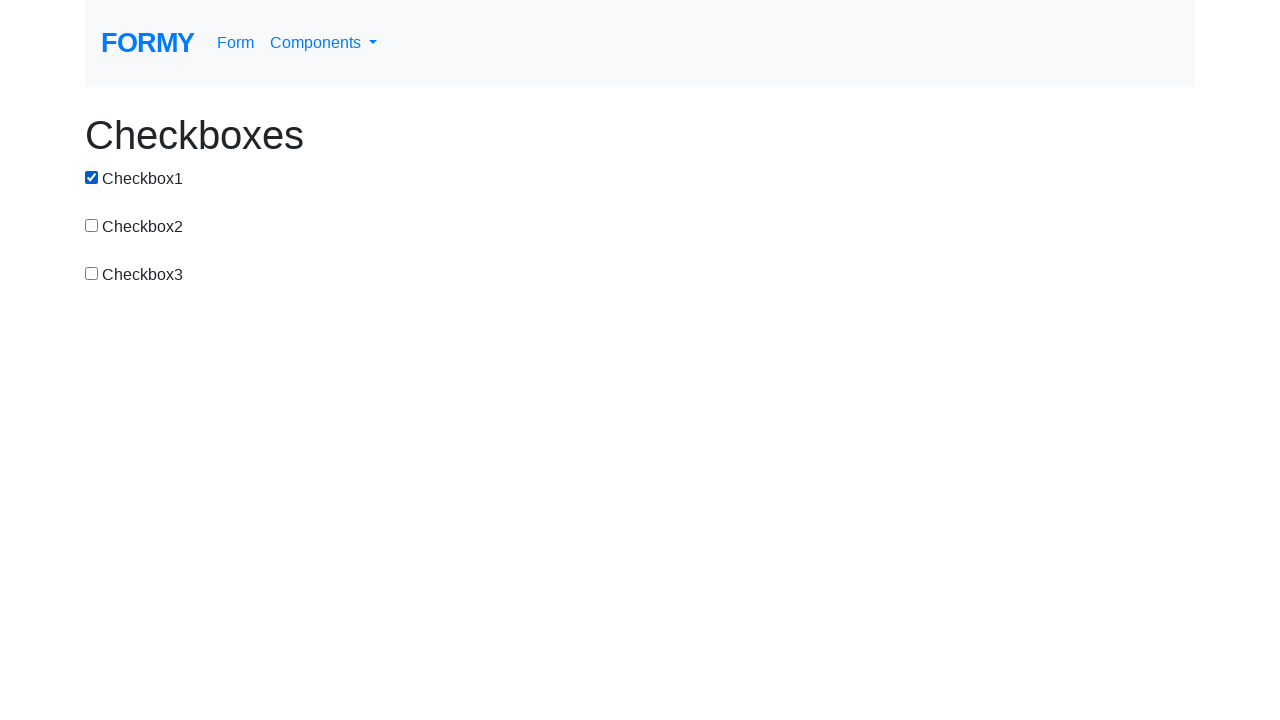

Verified checkbox 1 is checked
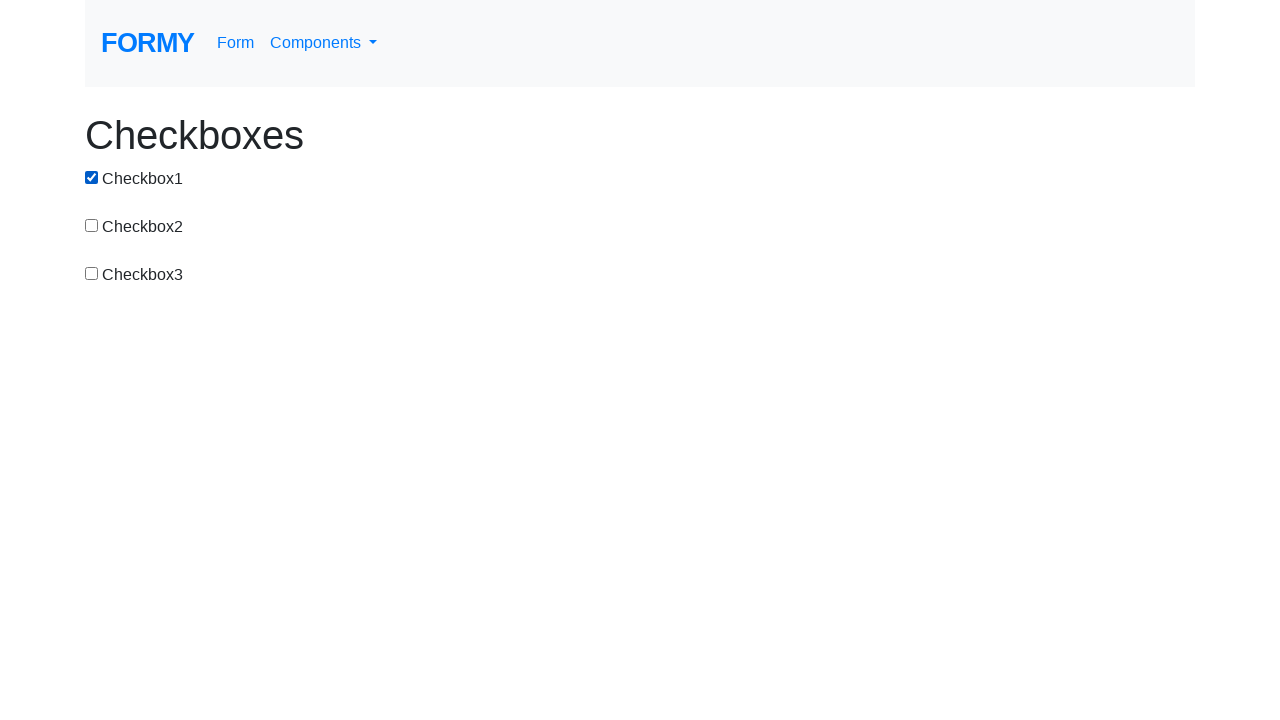

Clicked checkbox 1 to uncheck it at (92, 177) on input[type='checkbox'][value='checkbox-1']
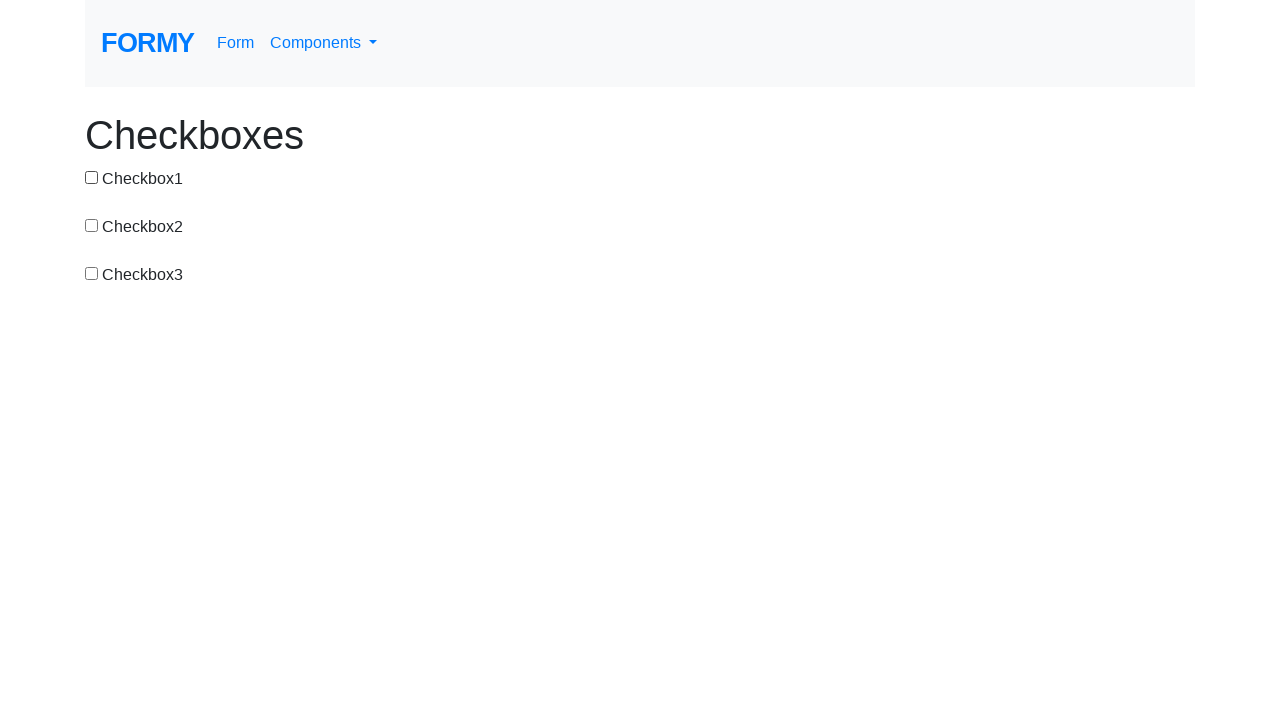

Verified checkbox 1 is unchecked
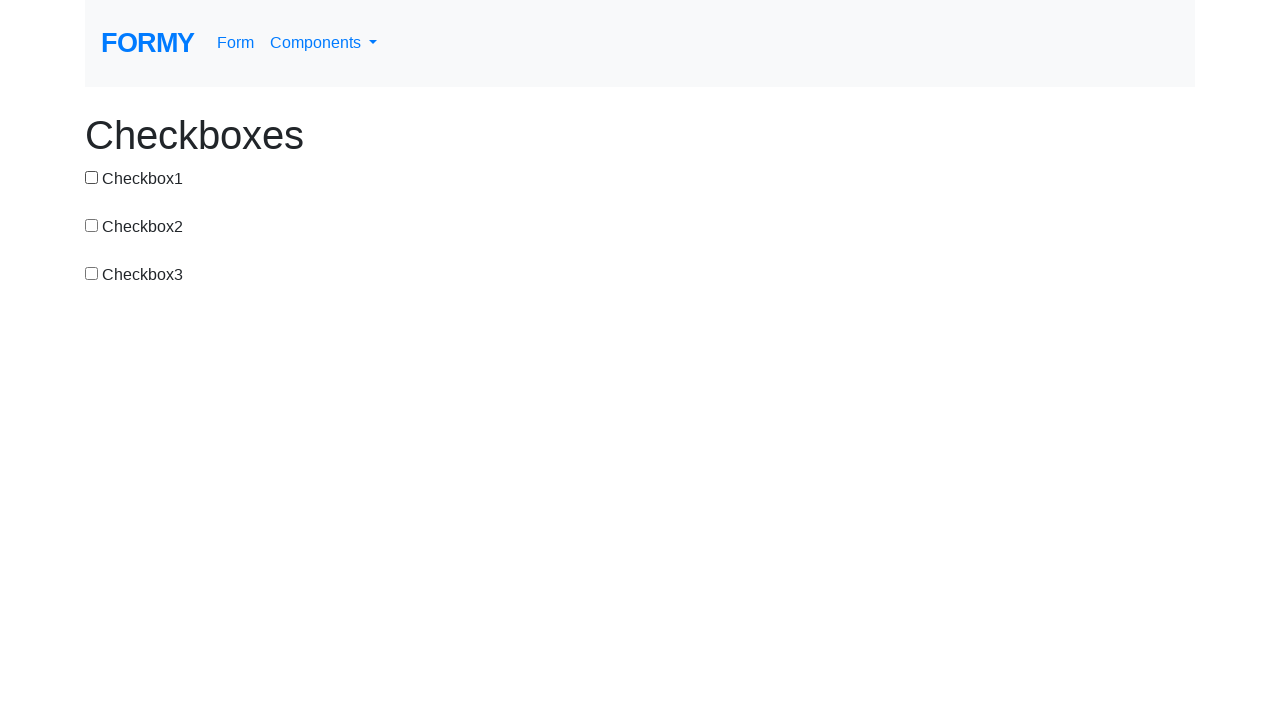

Located checkbox 2 using CSS selector
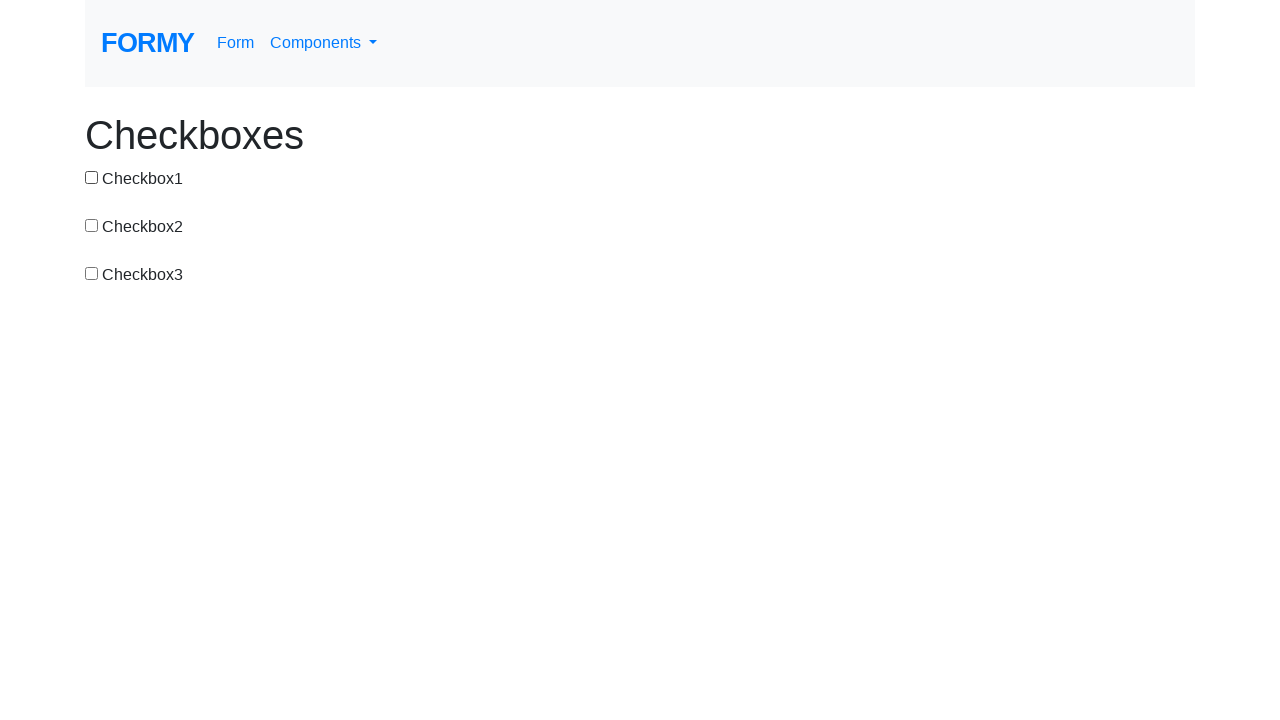

Clicked checkbox 2 to check it at (92, 225) on input[type='checkbox'][value='checkbox-2']
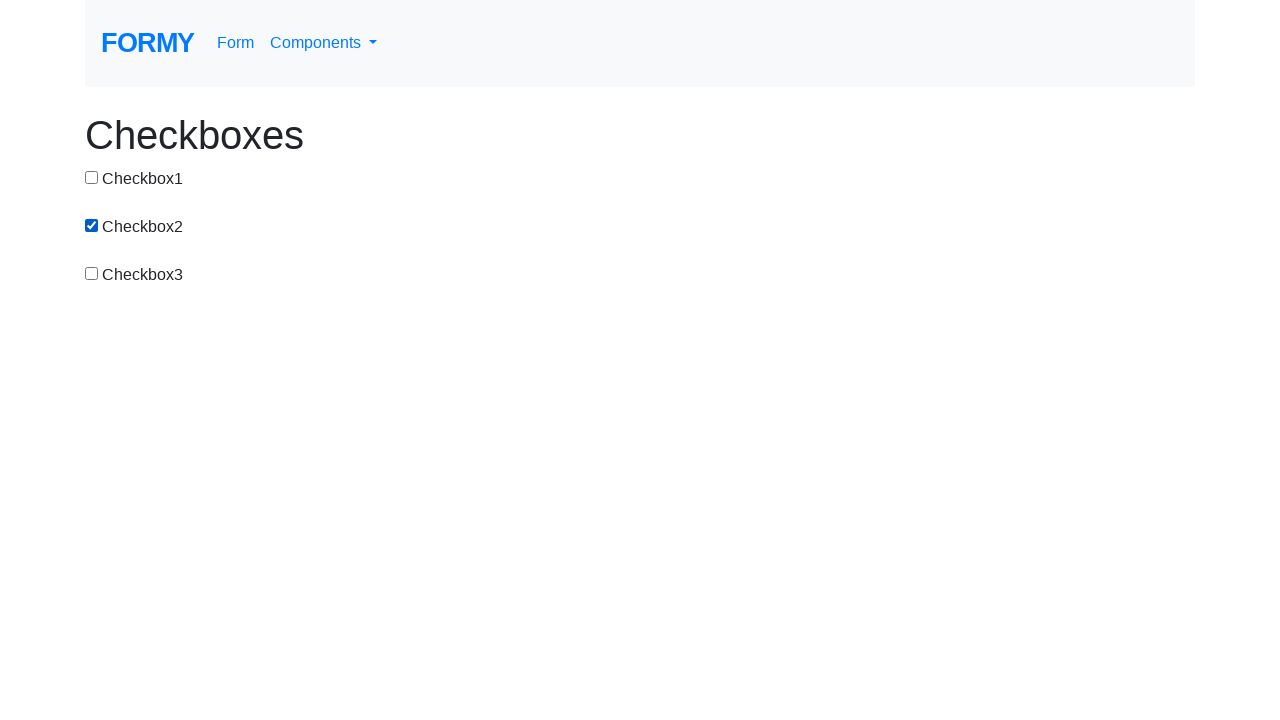

Verified checkbox 2 is checked
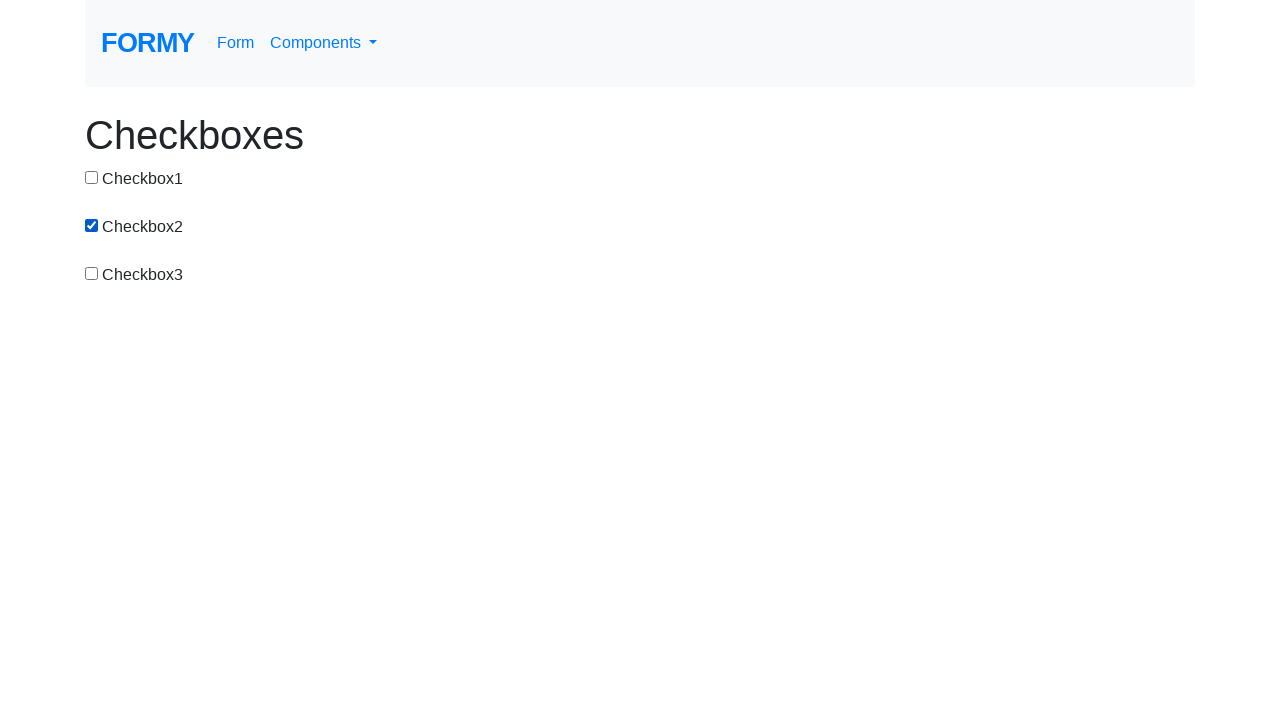

Clicked checkbox 2 to uncheck it at (92, 225) on input[type='checkbox'][value='checkbox-2']
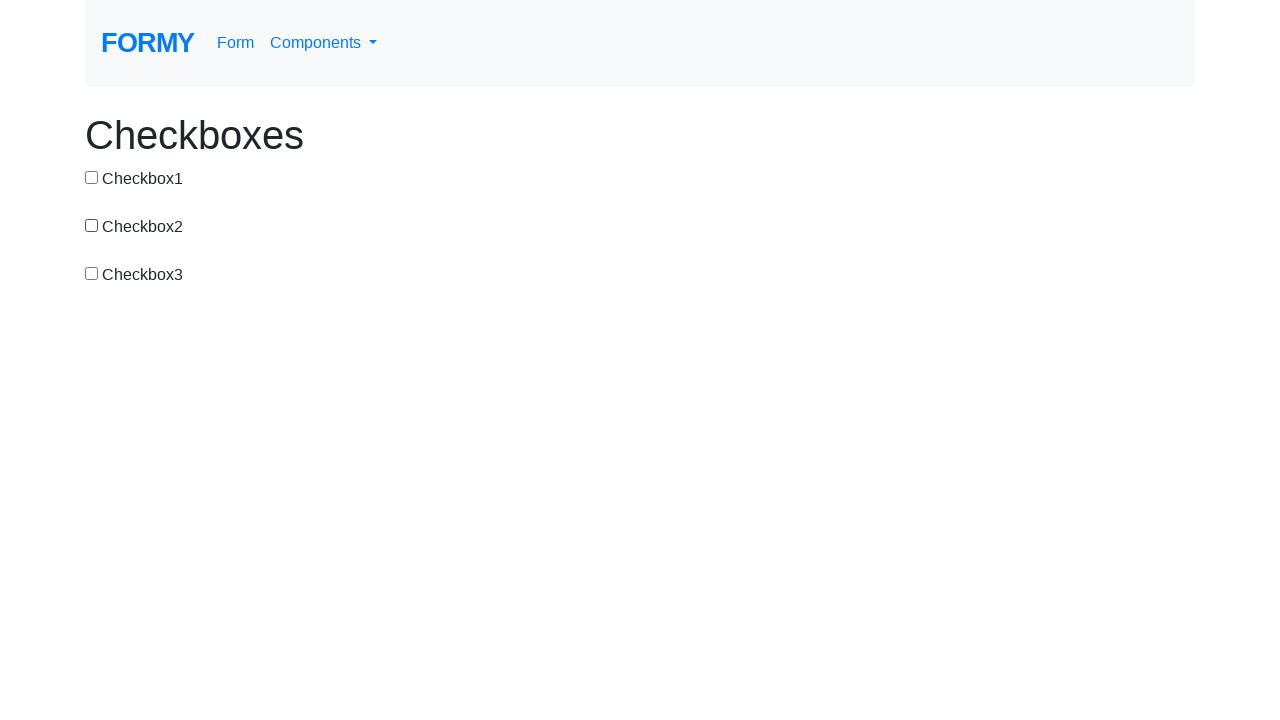

Verified checkbox 2 is unchecked
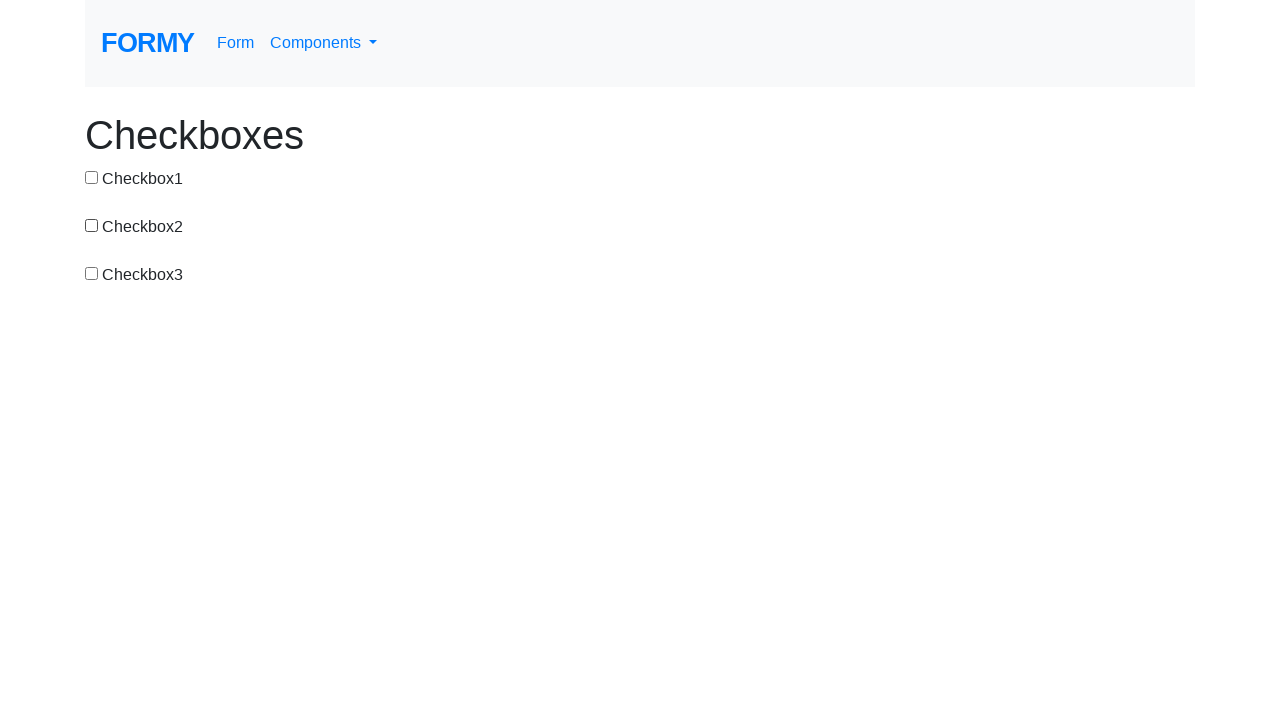

Located checkbox 3 using CSS selector
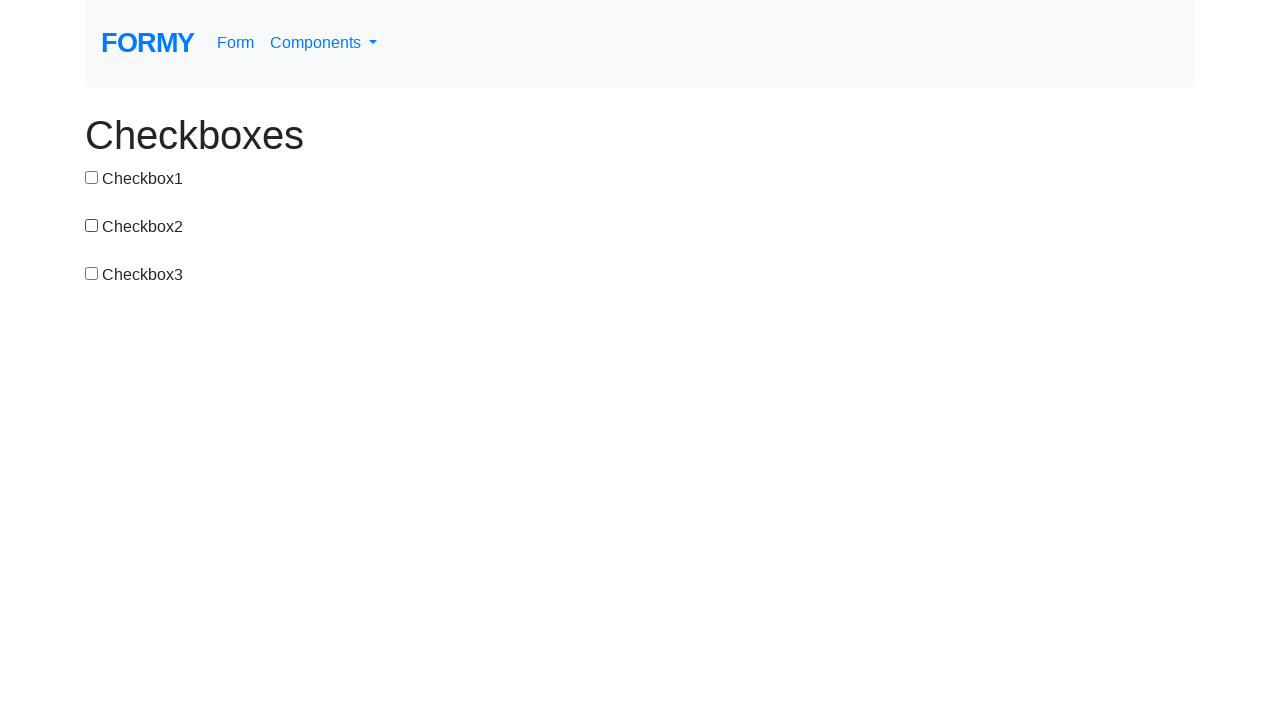

Clicked checkbox 3 to check it at (92, 273) on input[type='checkbox'][value='checkbox-3']
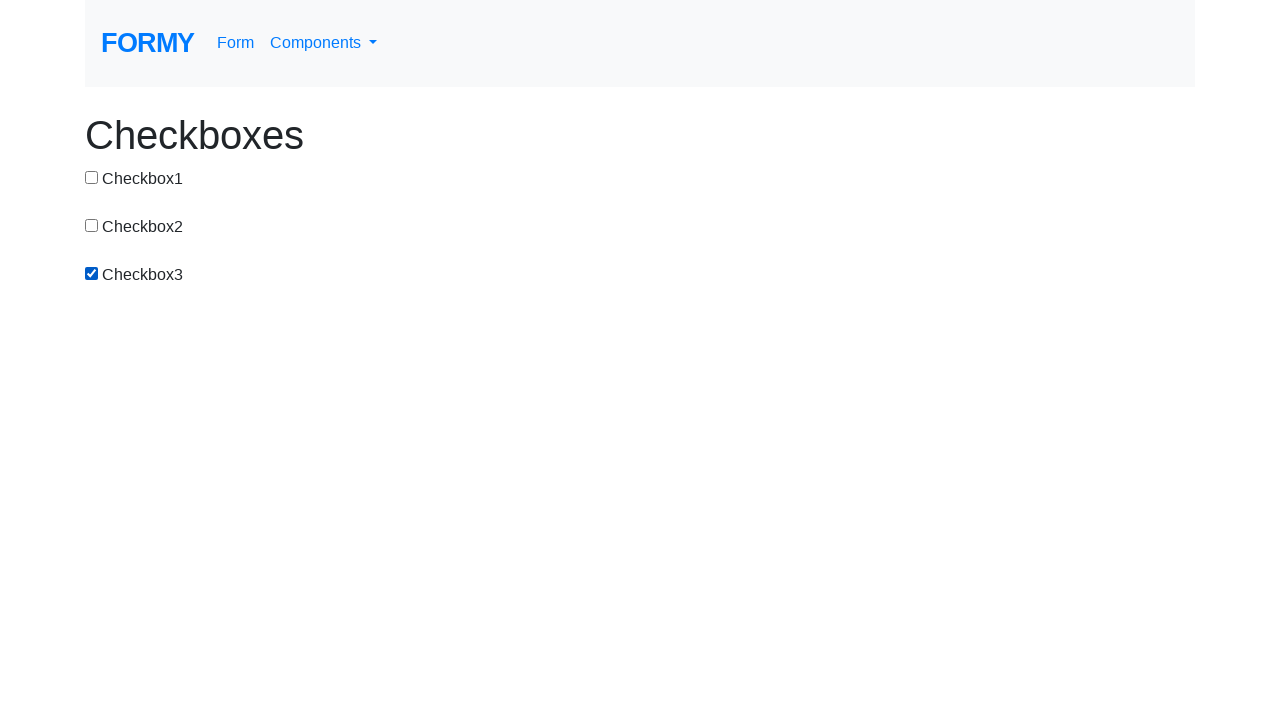

Verified checkbox 3 is checked
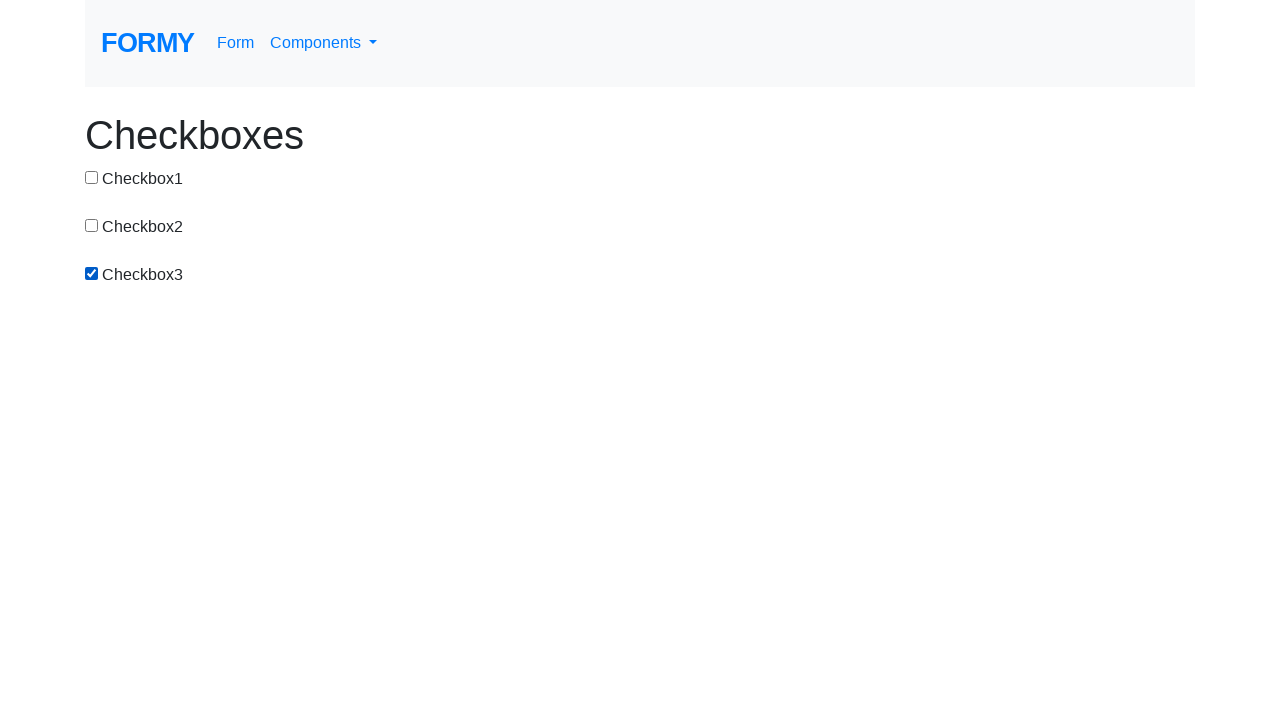

Clicked checkbox 3 to uncheck it at (92, 273) on input[type='checkbox'][value='checkbox-3']
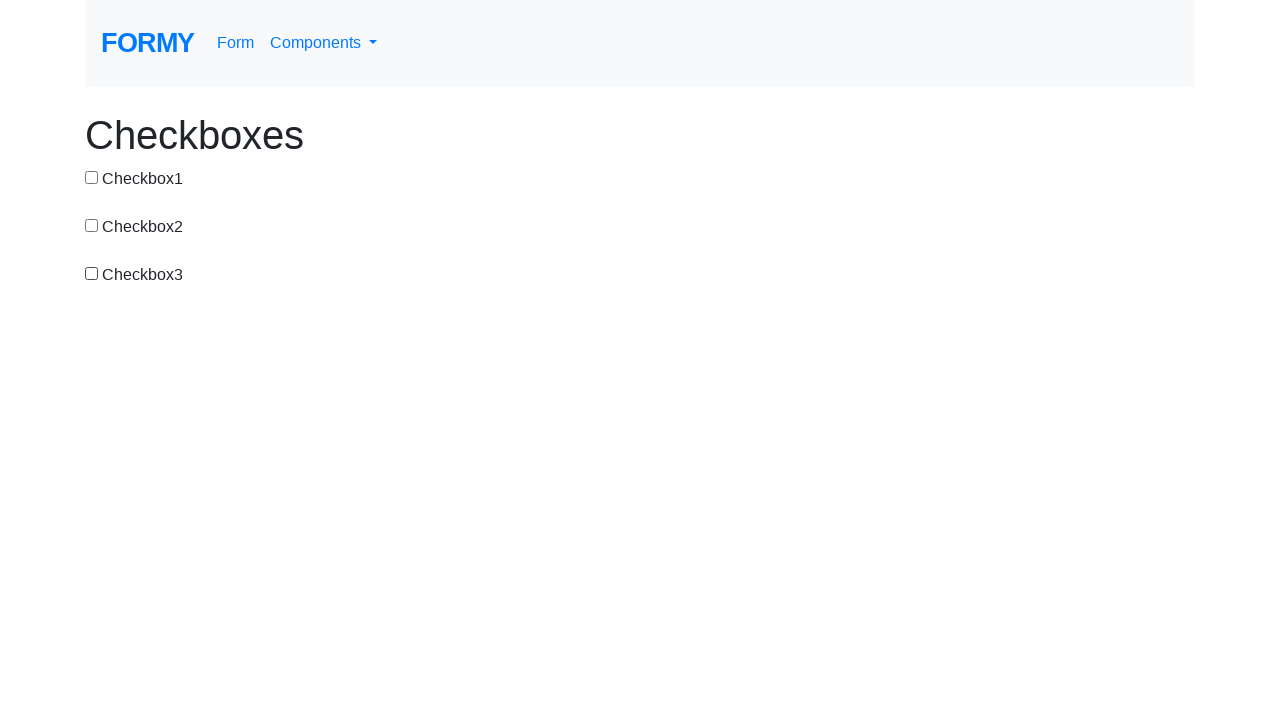

Verified checkbox 3 is unchecked
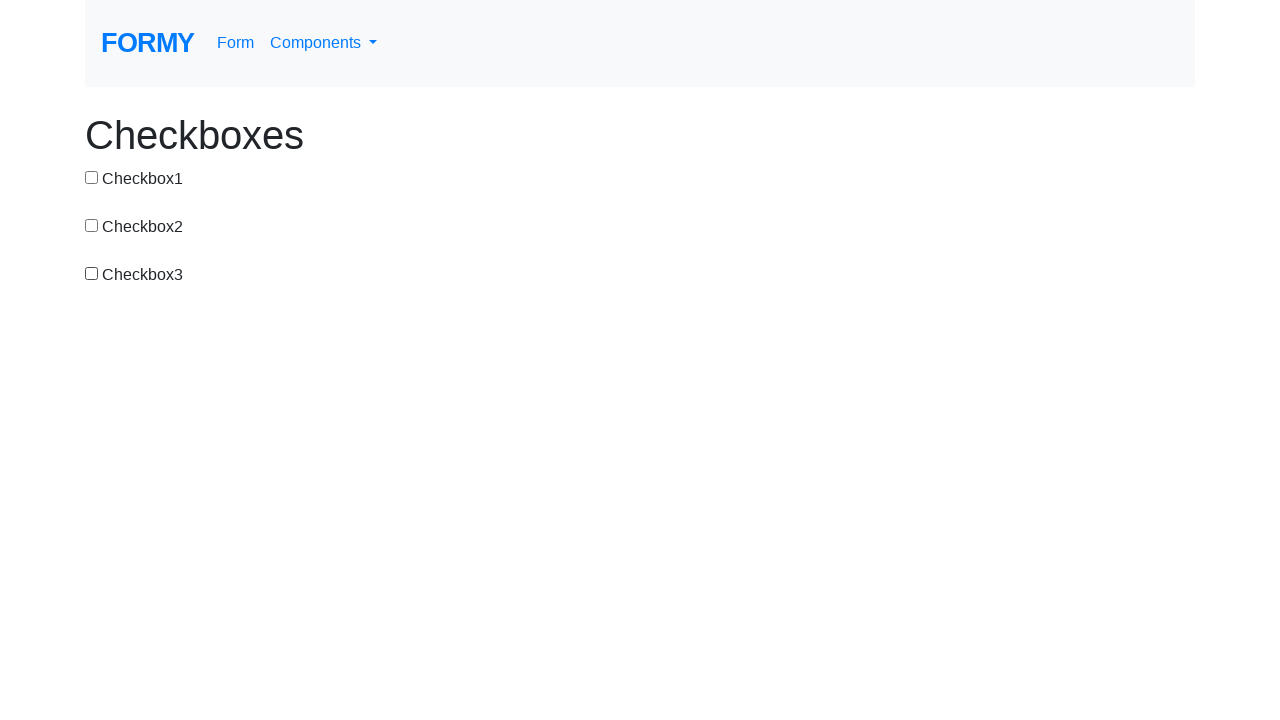

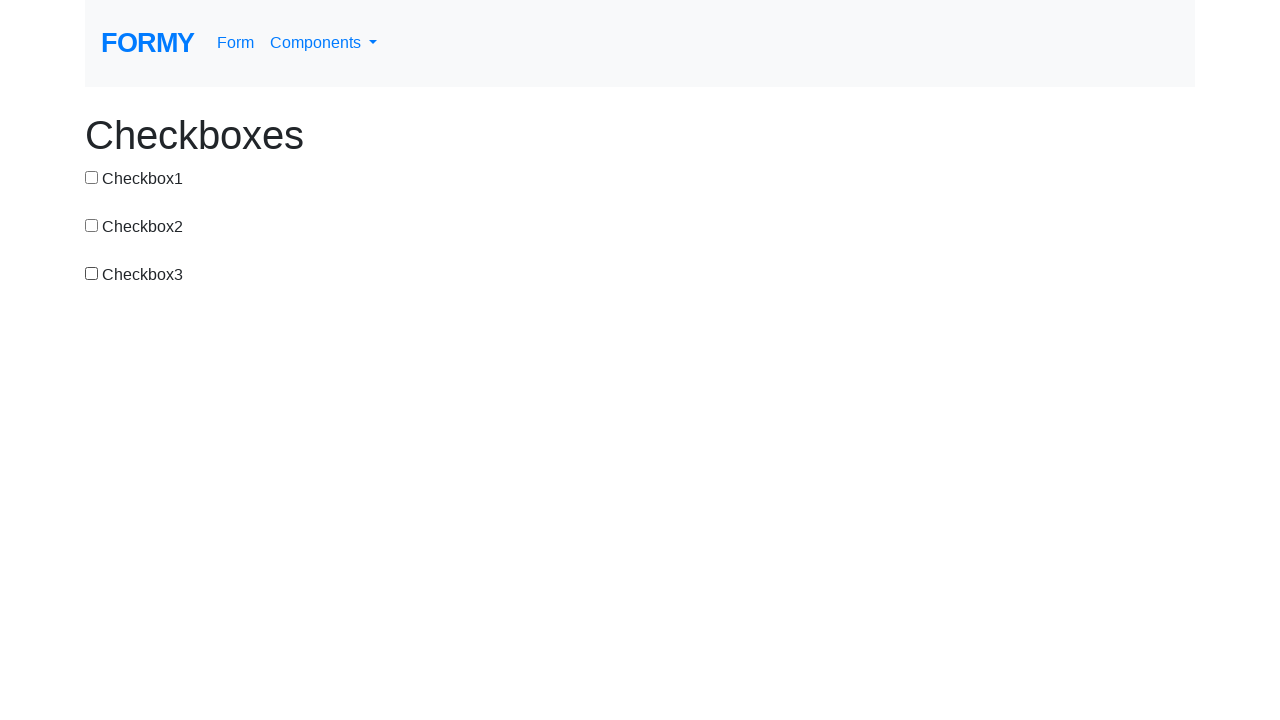